Tests the Rent-A-Cat page by clicking the link and verifying Rent and Return buttons exist

Starting URL: https://cs1632.appspot.com/

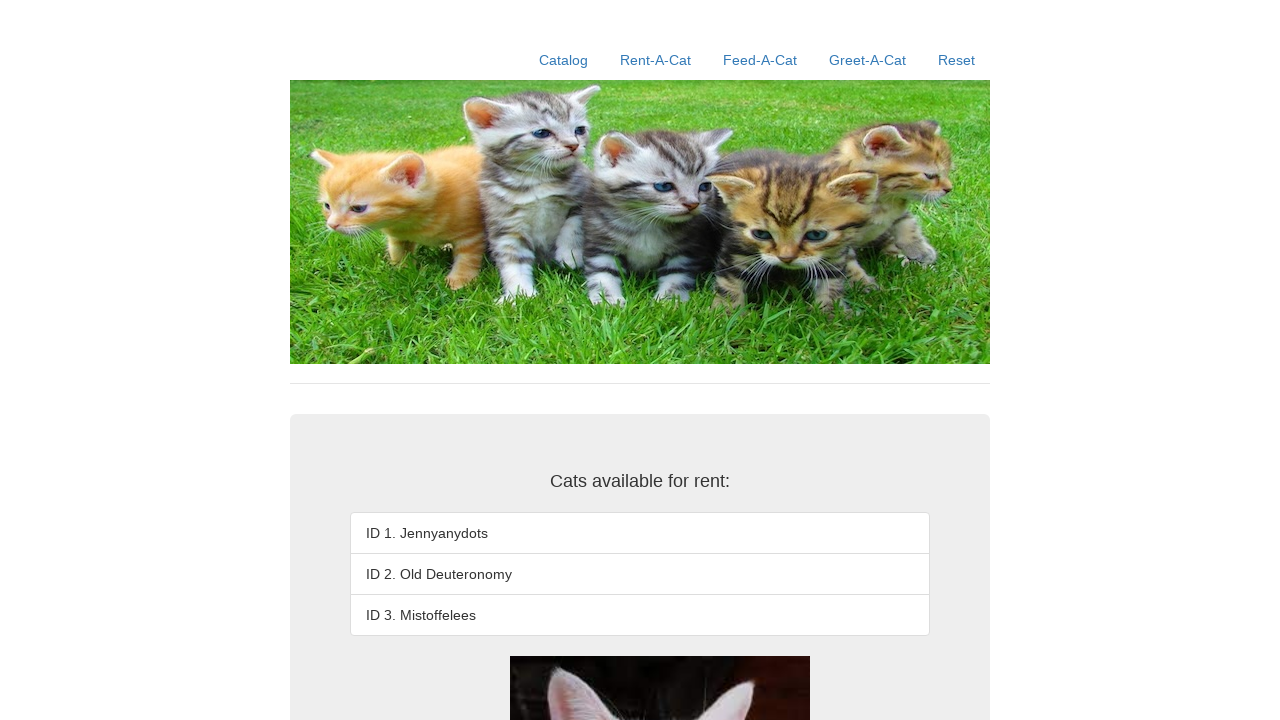

Added test state cookies for Rent-A-Cat test
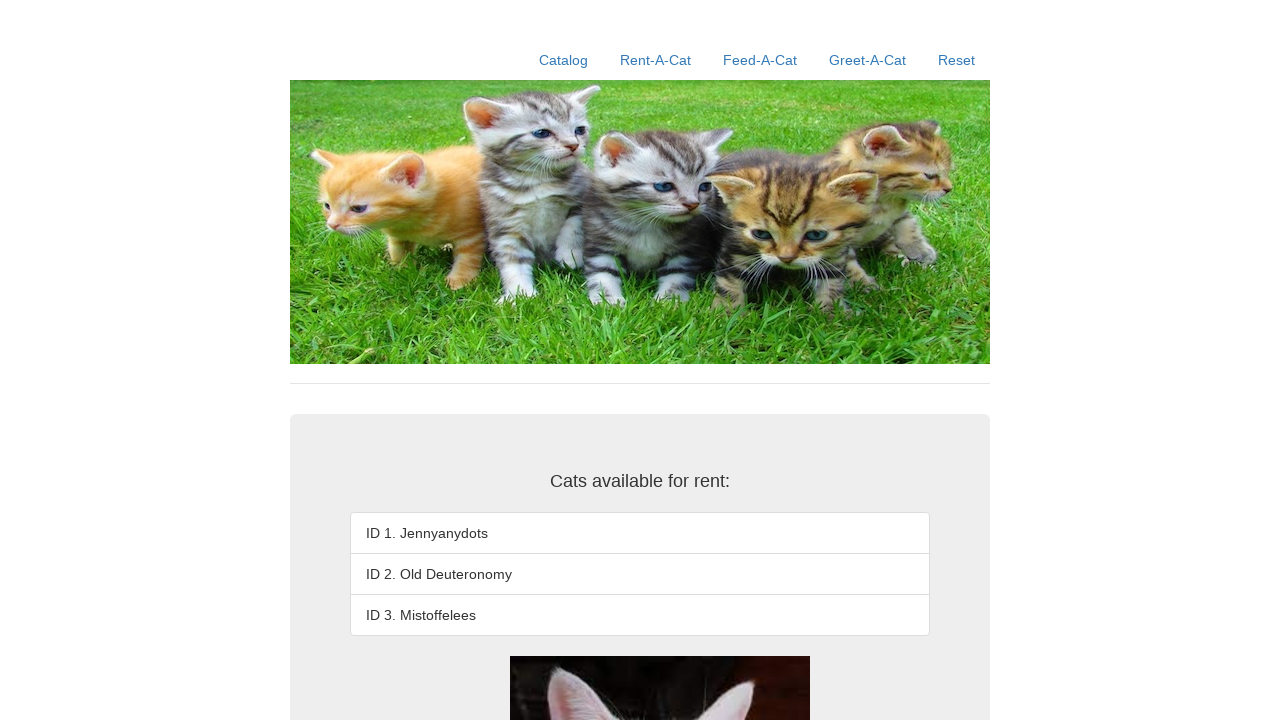

Reloaded page to apply cookies
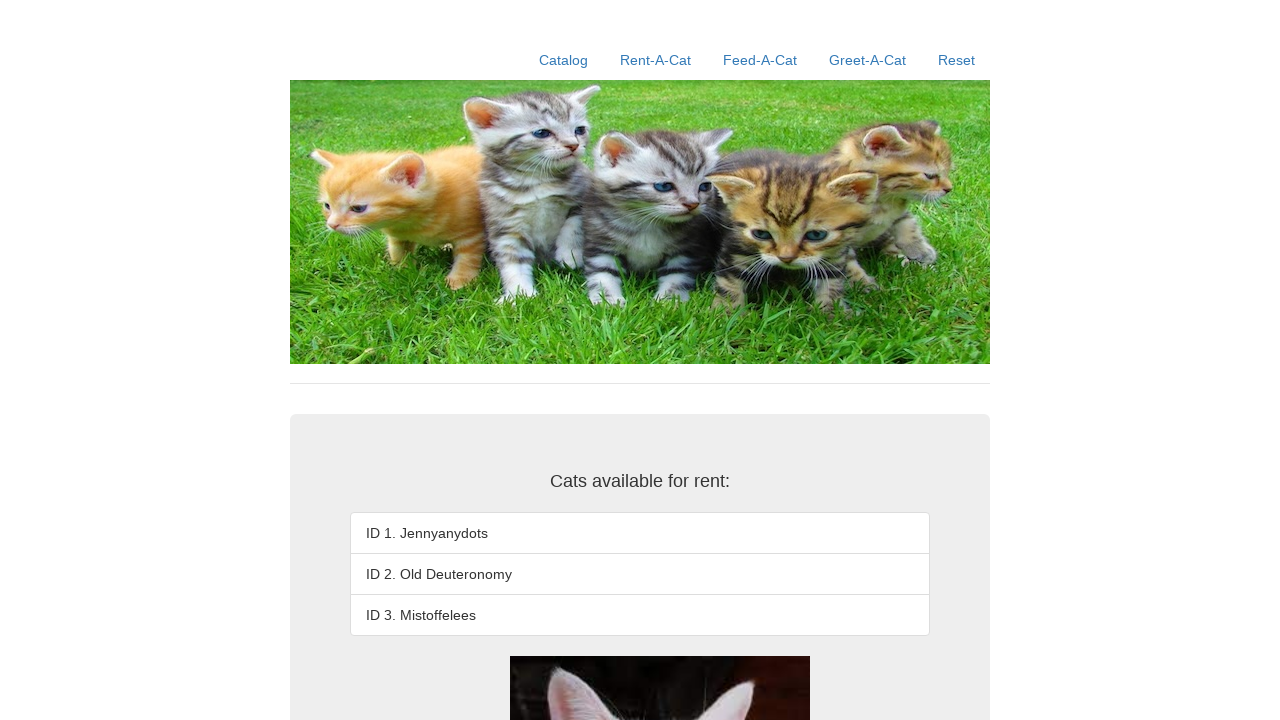

Clicked Rent-A-Cat link at (656, 60) on xpath=//a[contains(.,'Rent-A-Cat')]
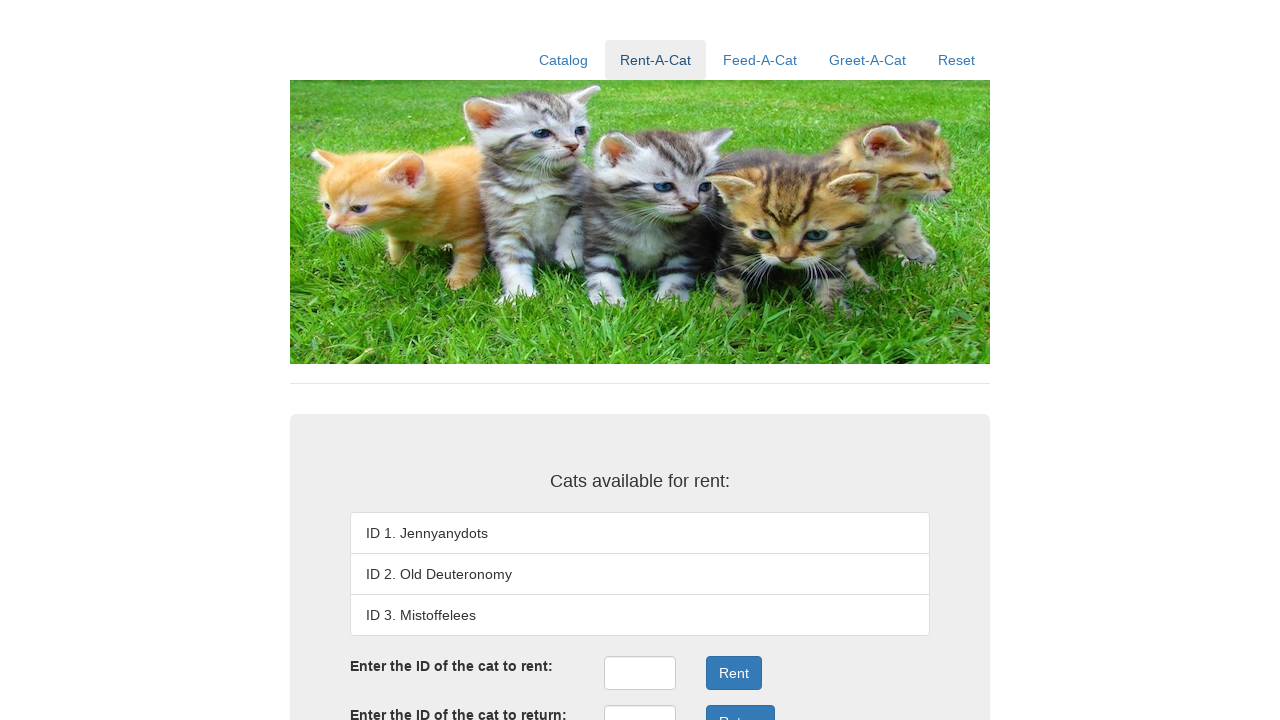

Verified Rent button exists on Rent-A-Cat page
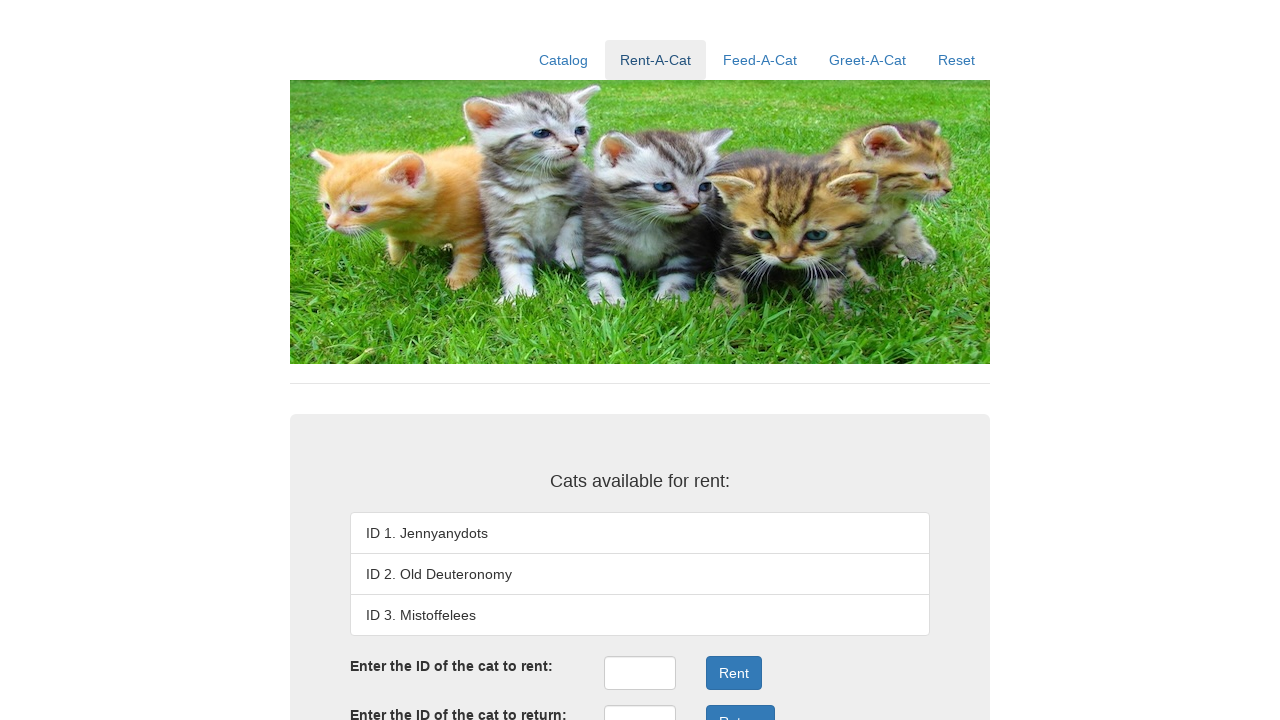

Verified Return button exists on Rent-A-Cat page
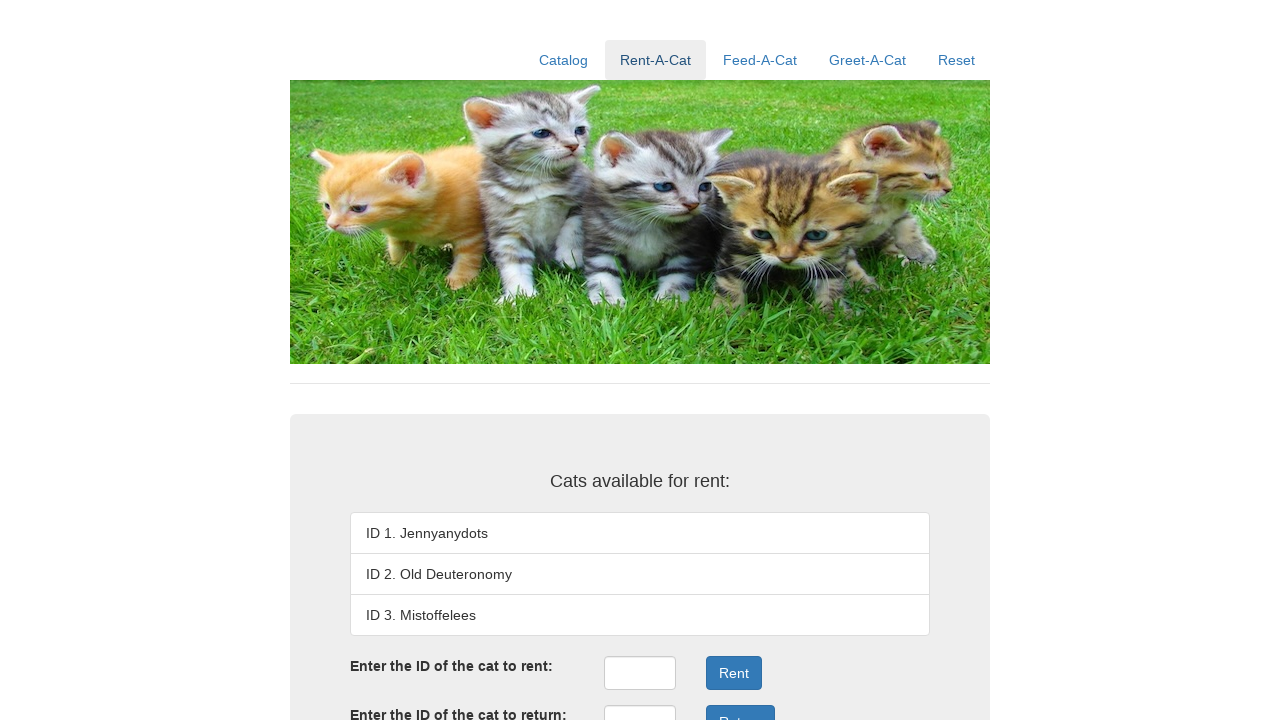

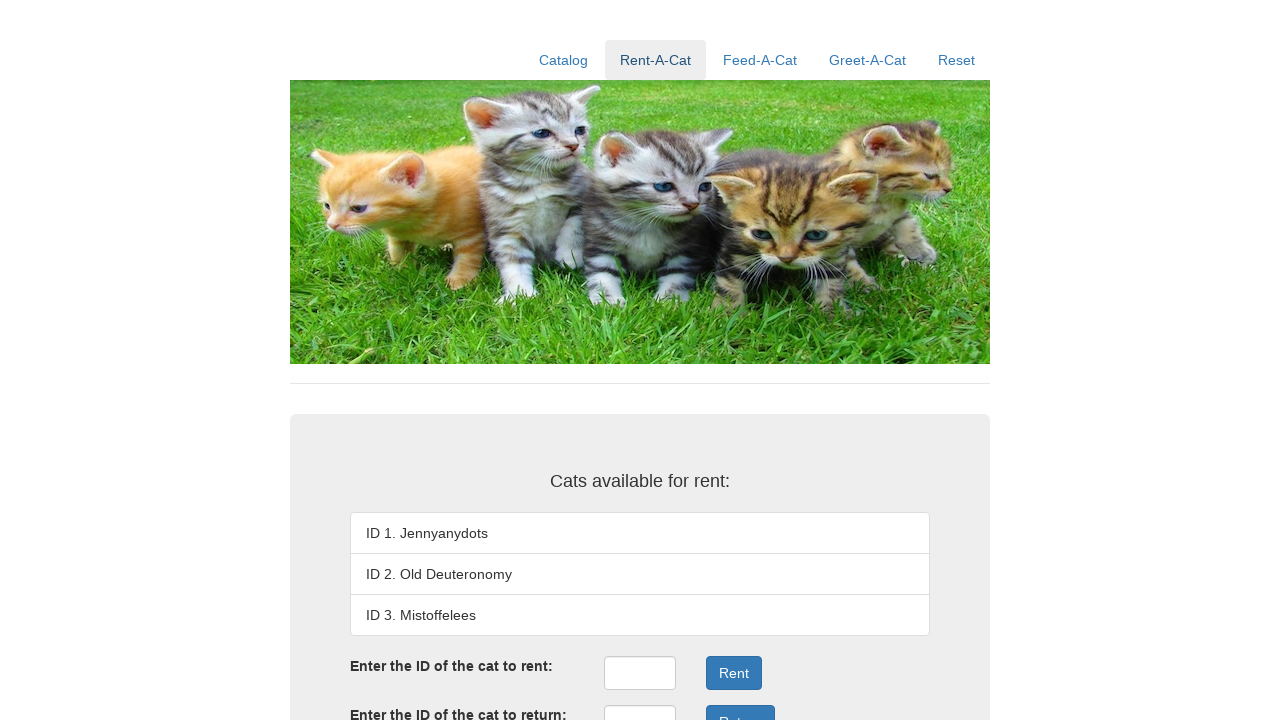